Tests navigation to the 404 status code page by clicking the "404" link, verifying the URL contains the expected path, and clicking "here" to return to the main status codes page

Starting URL: https://the-internet.herokuapp.com/status_codes

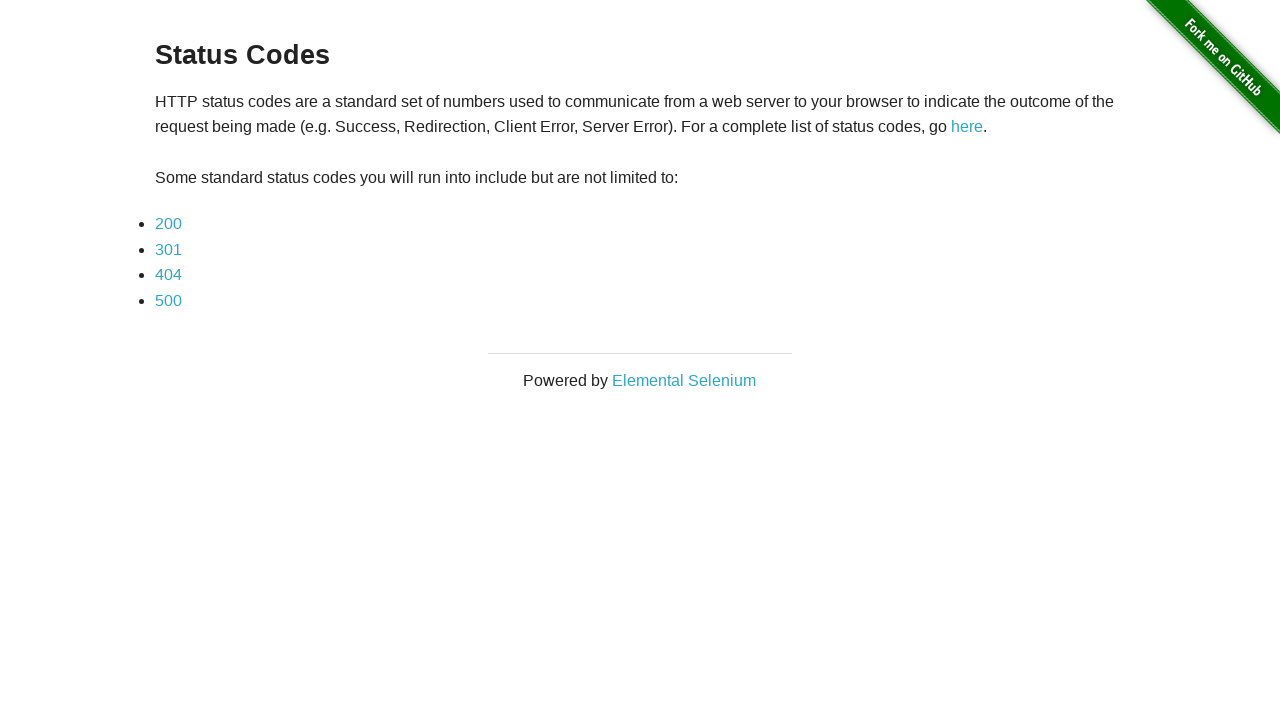

Clicked the '404' link at (168, 275) on text=404
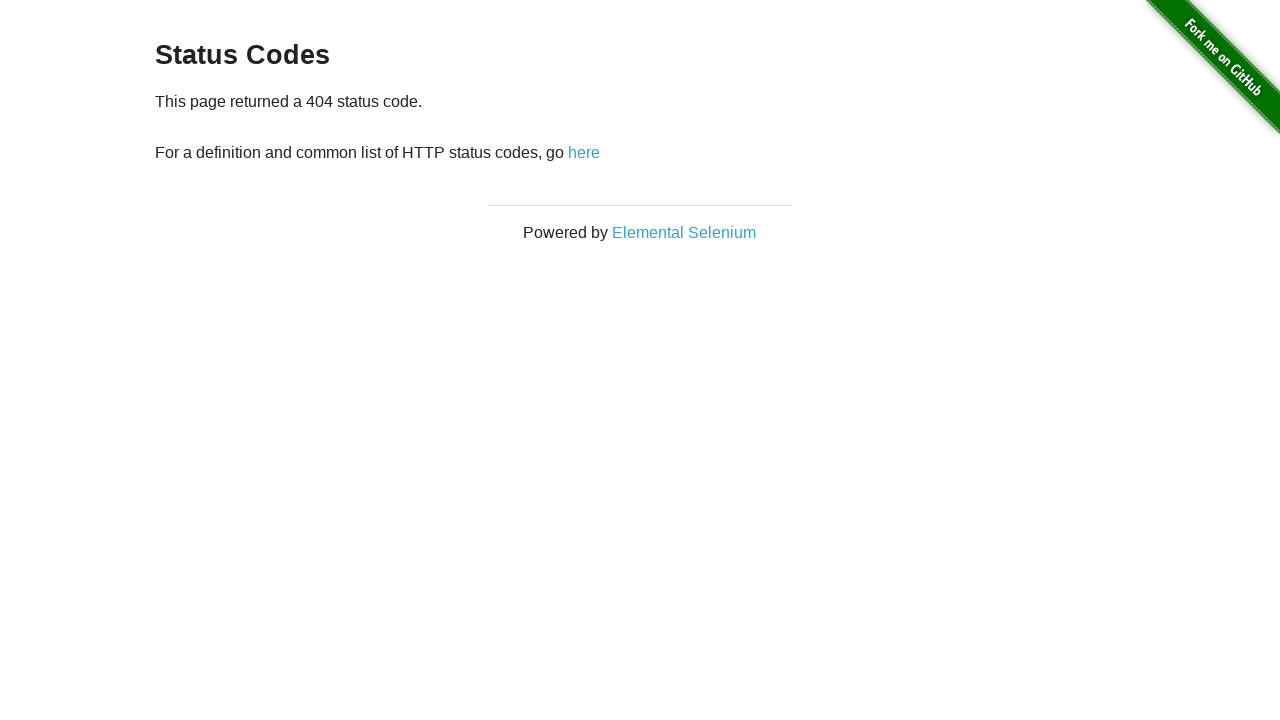

Verified URL contains 'status_codes/404' path
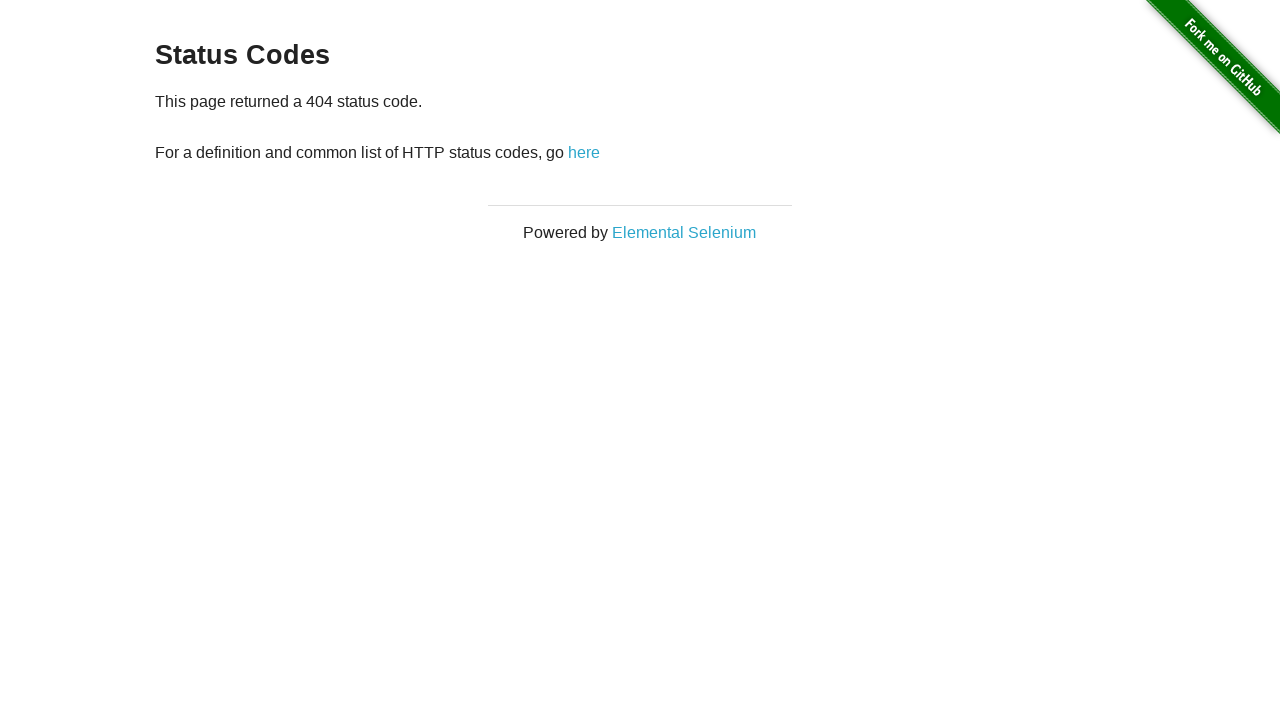

Clicked 'here' link to return to status codes page at (584, 152) on text=here
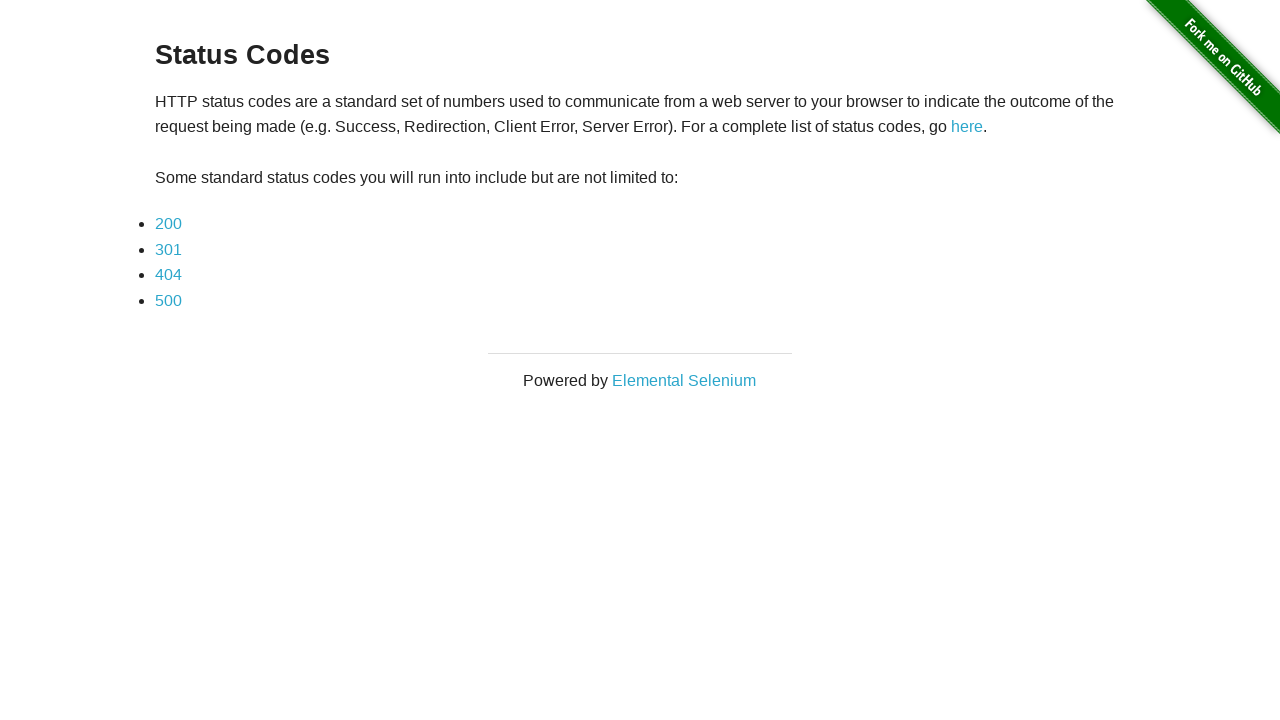

Verified returned to status codes page (URL contains 'status_codes')
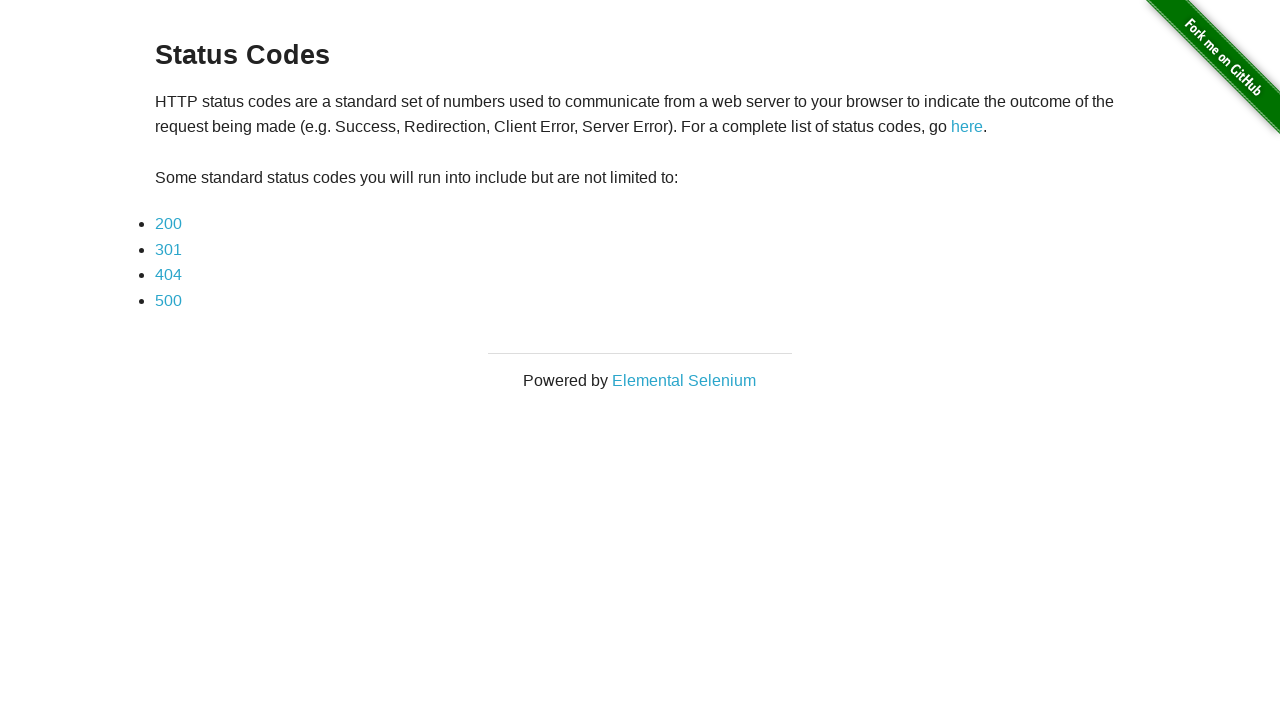

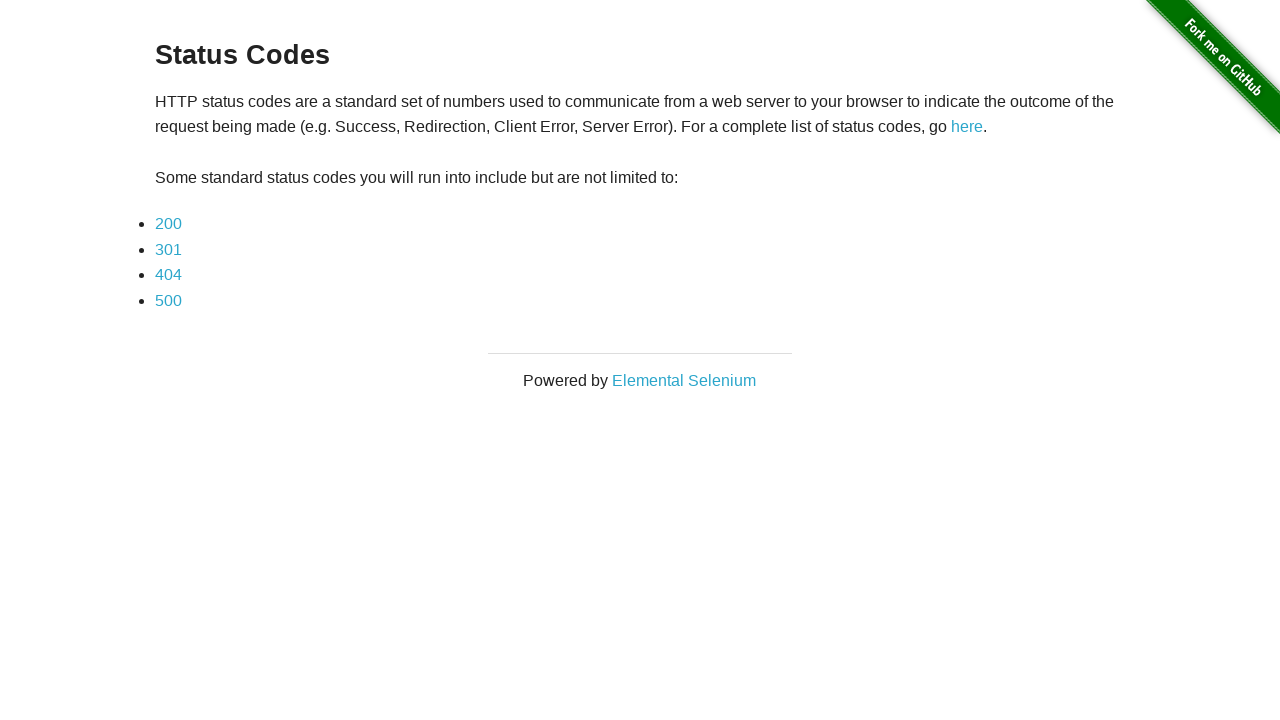